Verifies that the company branding logo is displayed on the OrangeHRM login page

Starting URL: https://opensource-demo.orangehrmlive.com/web/index.php/auth/login

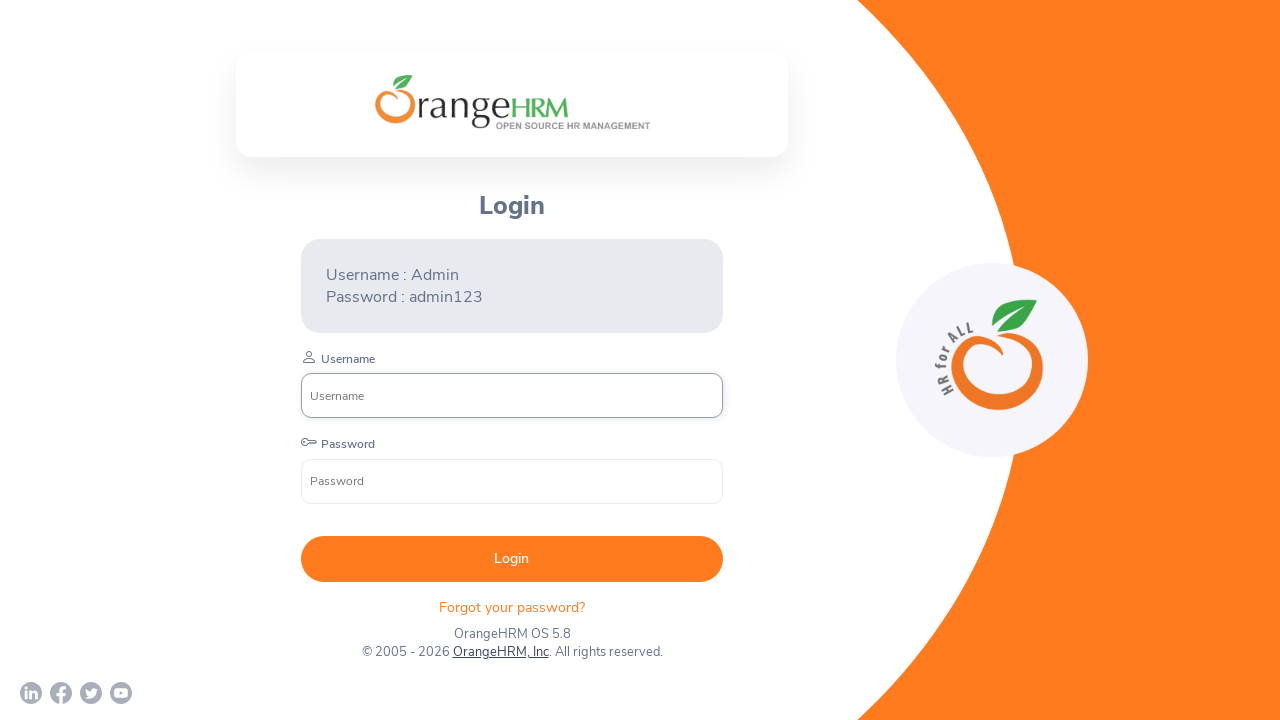

Navigated to OrangeHRM login page
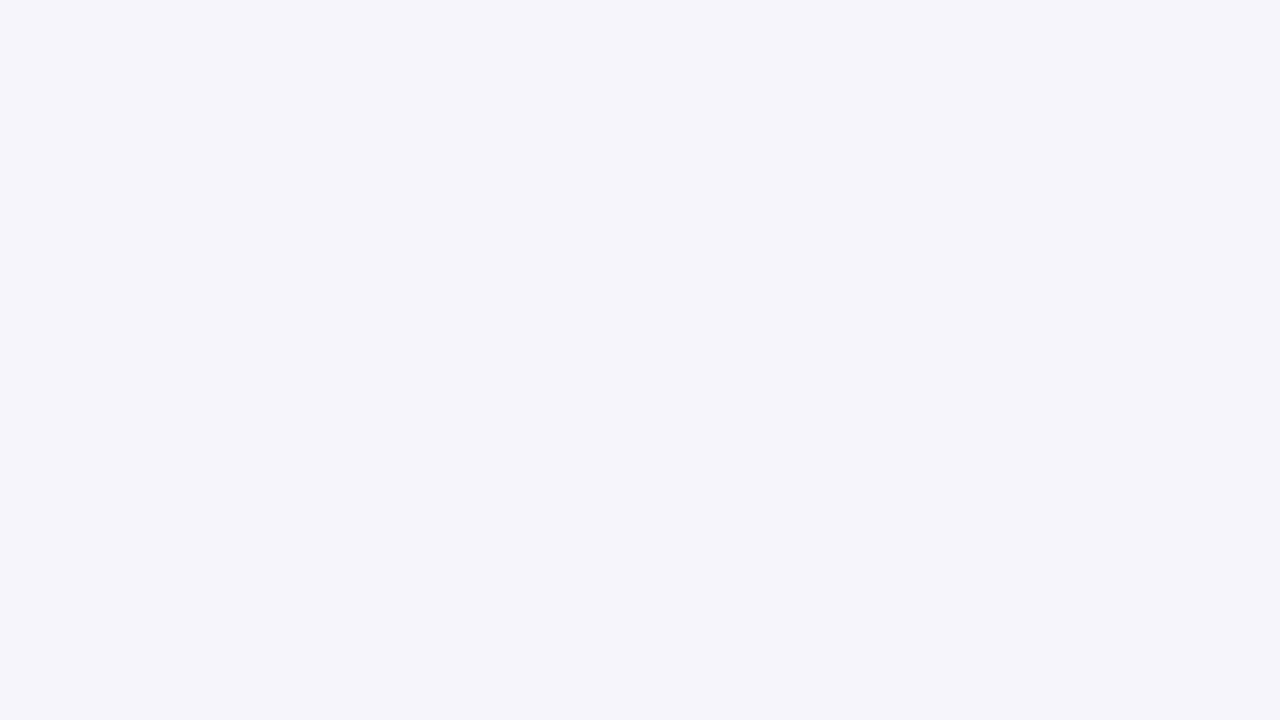

Located company branding logo element
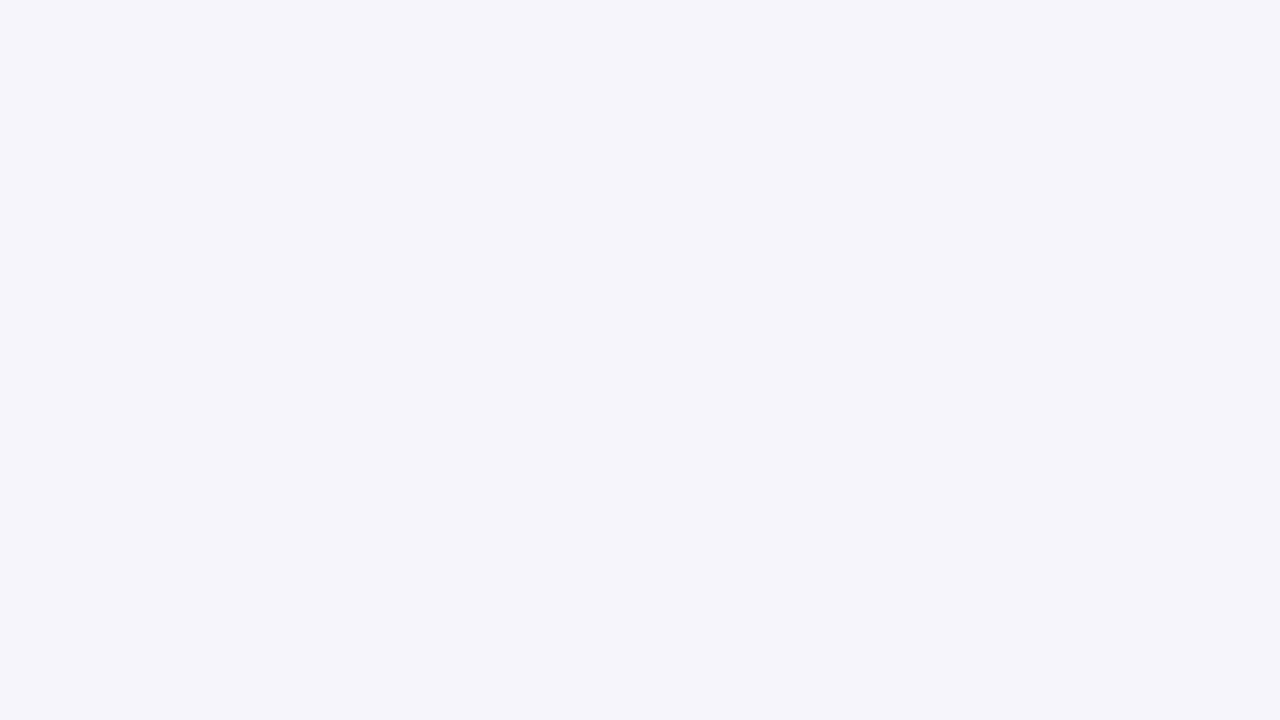

Company branding logo became visible
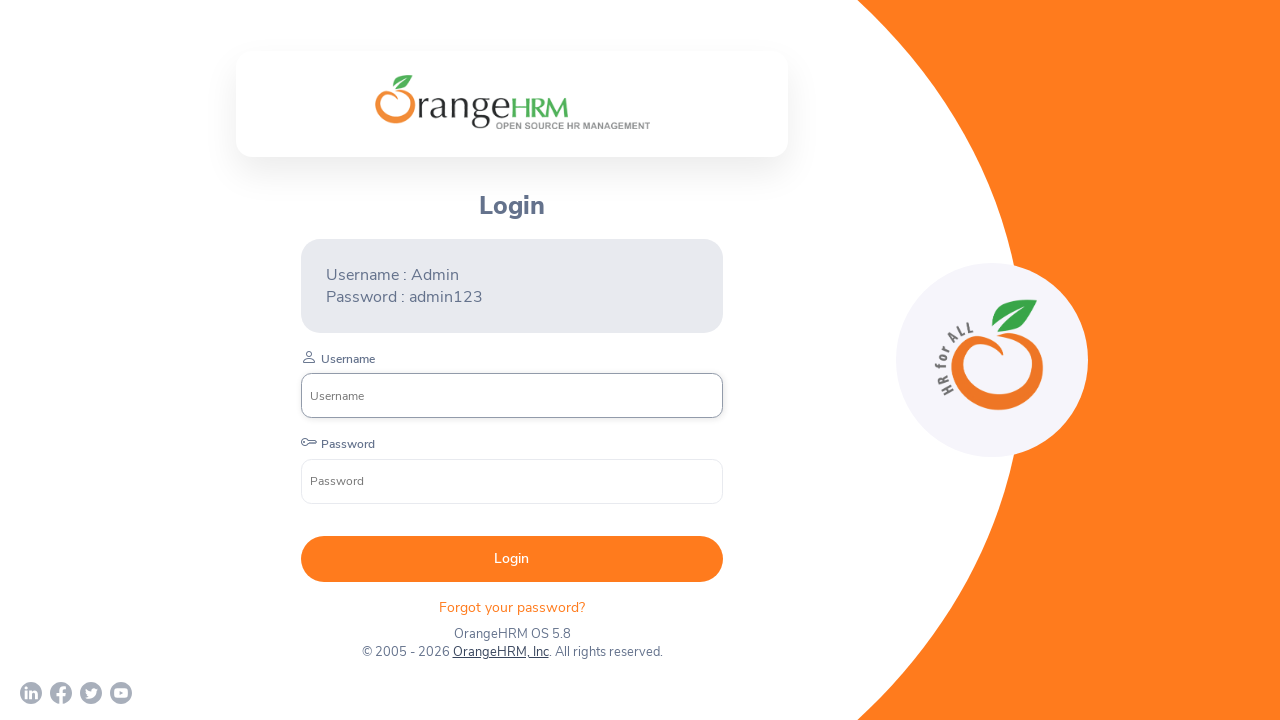

Verified that company branding logo is displayed on the login page
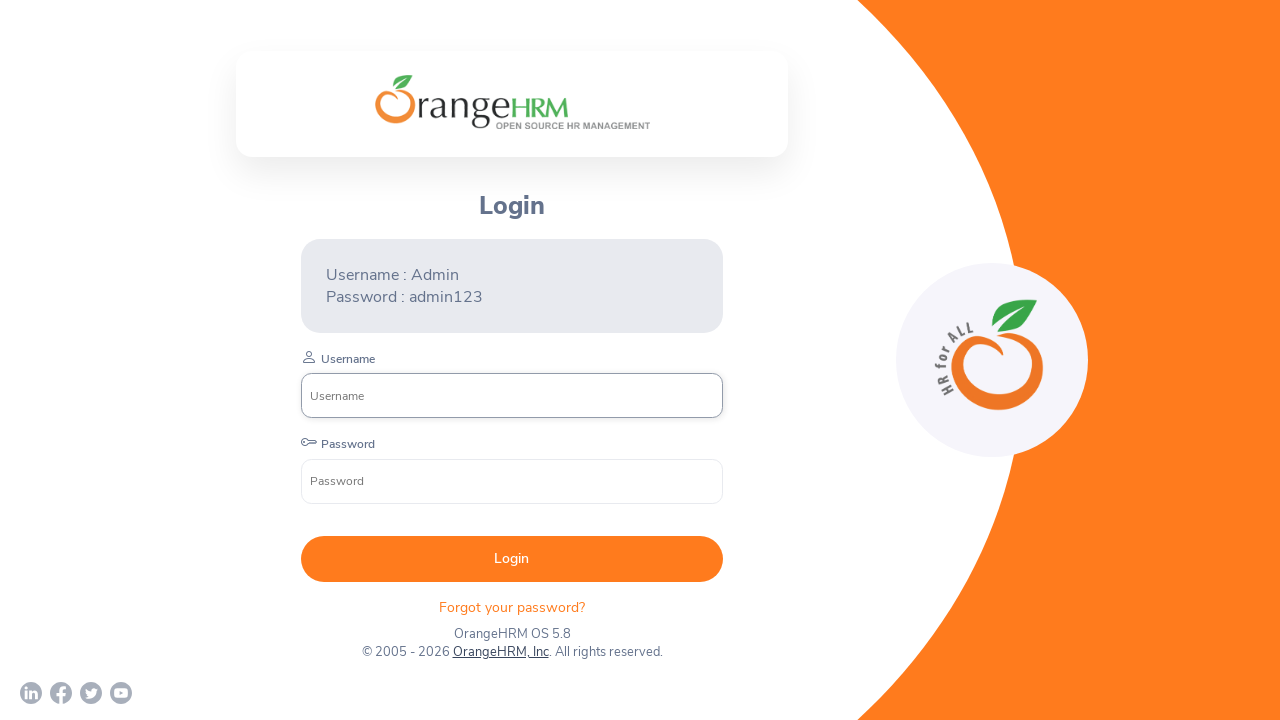

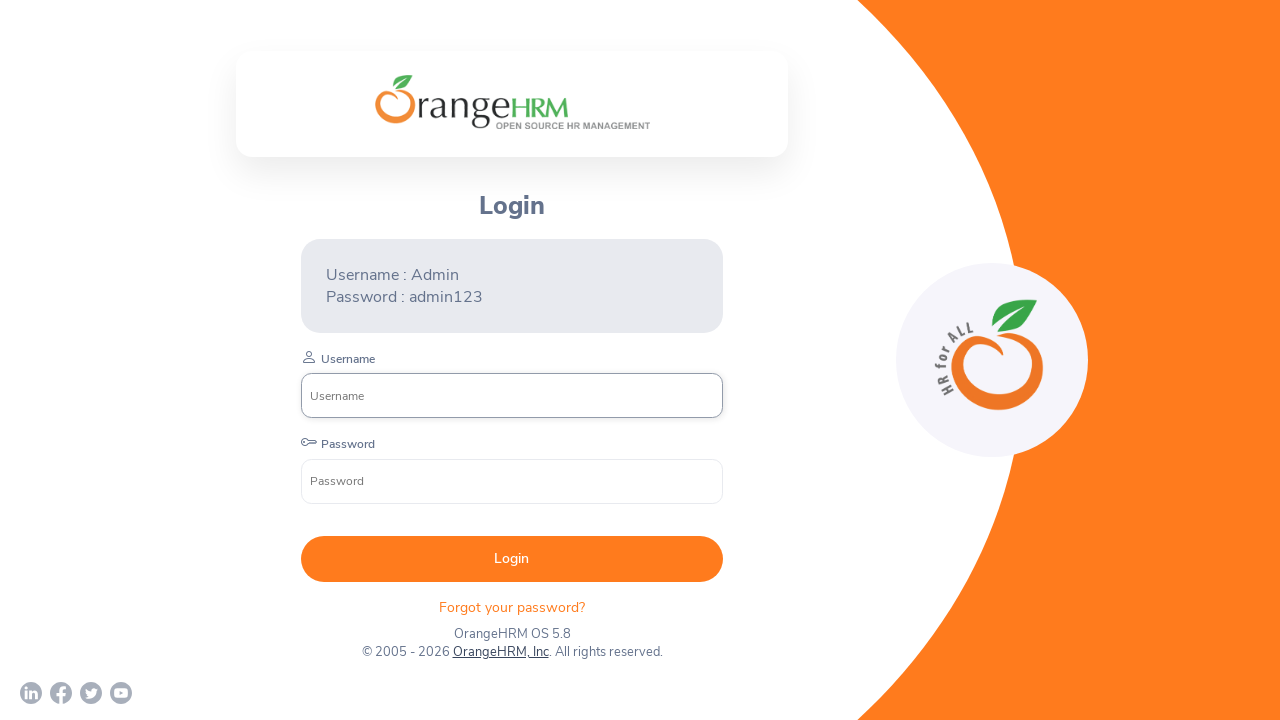